Tests clicking a "Show" button and verifies that hidden text becomes visible with the expected content "I am here!"

Starting URL: https://kristinek.github.io/site/examples/actions

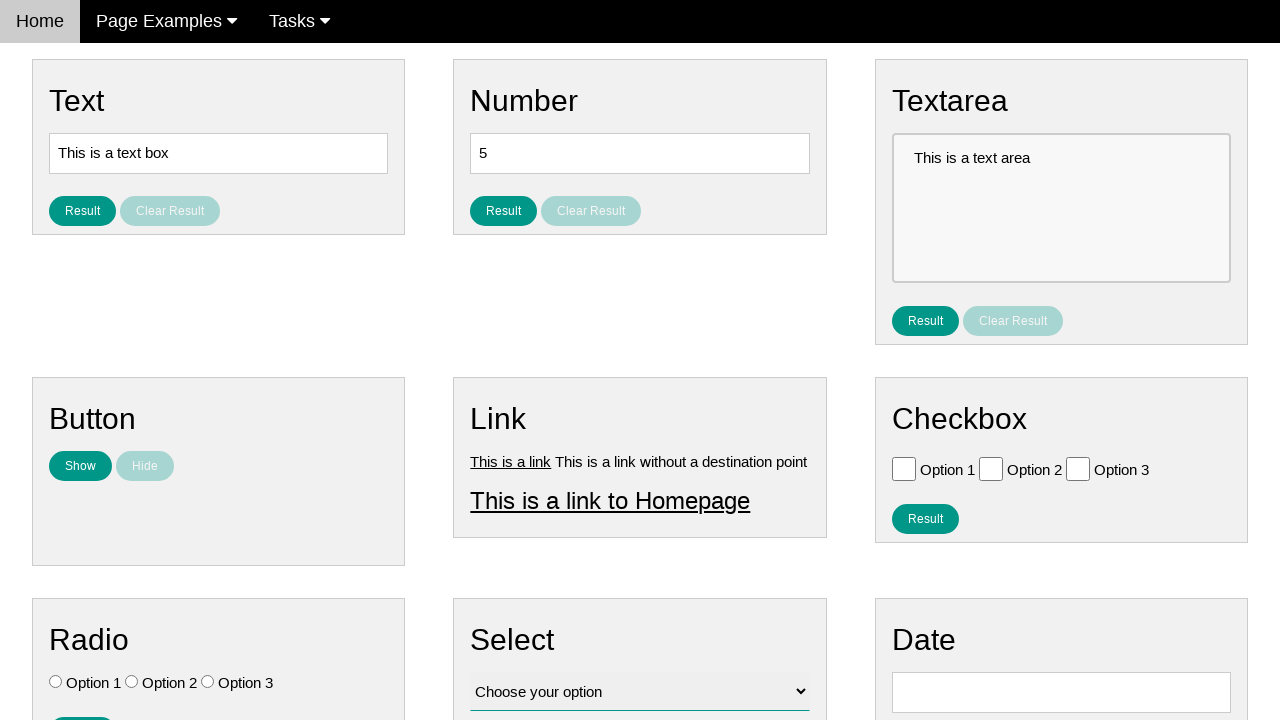

Clicked the 'Show' button to reveal hidden text at (80, 466) on #show_text
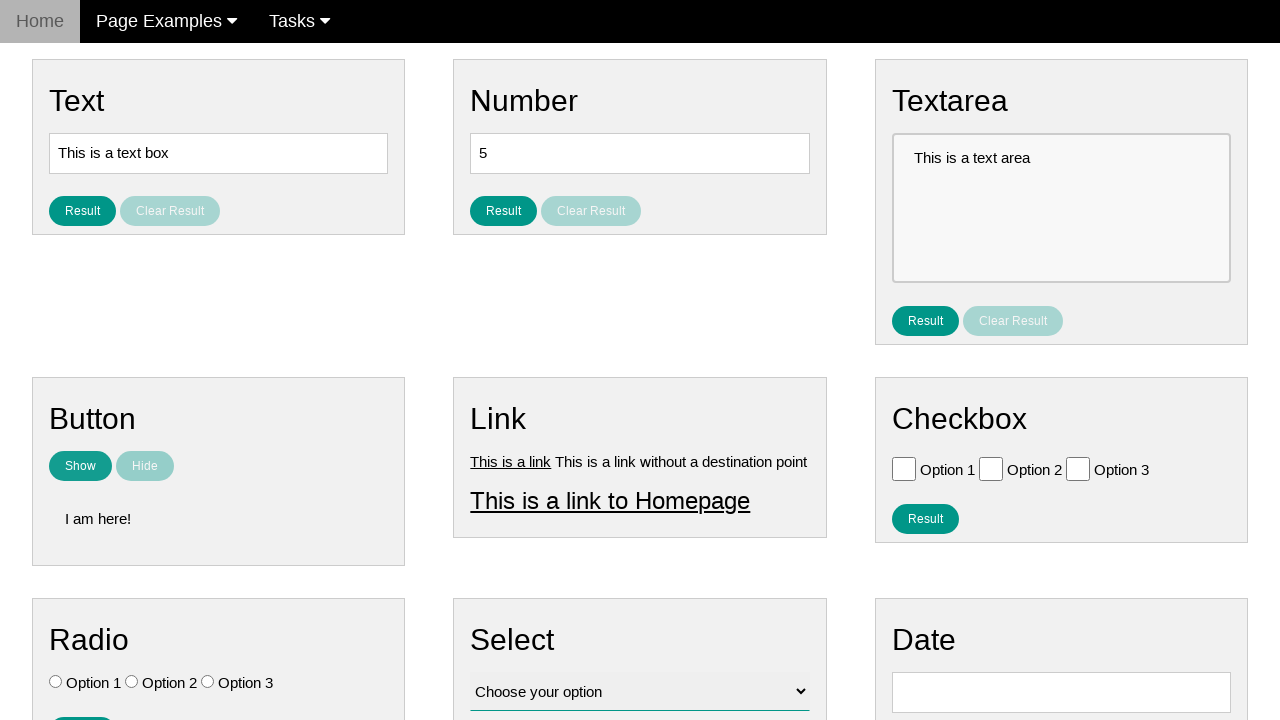

Hidden text element became visible
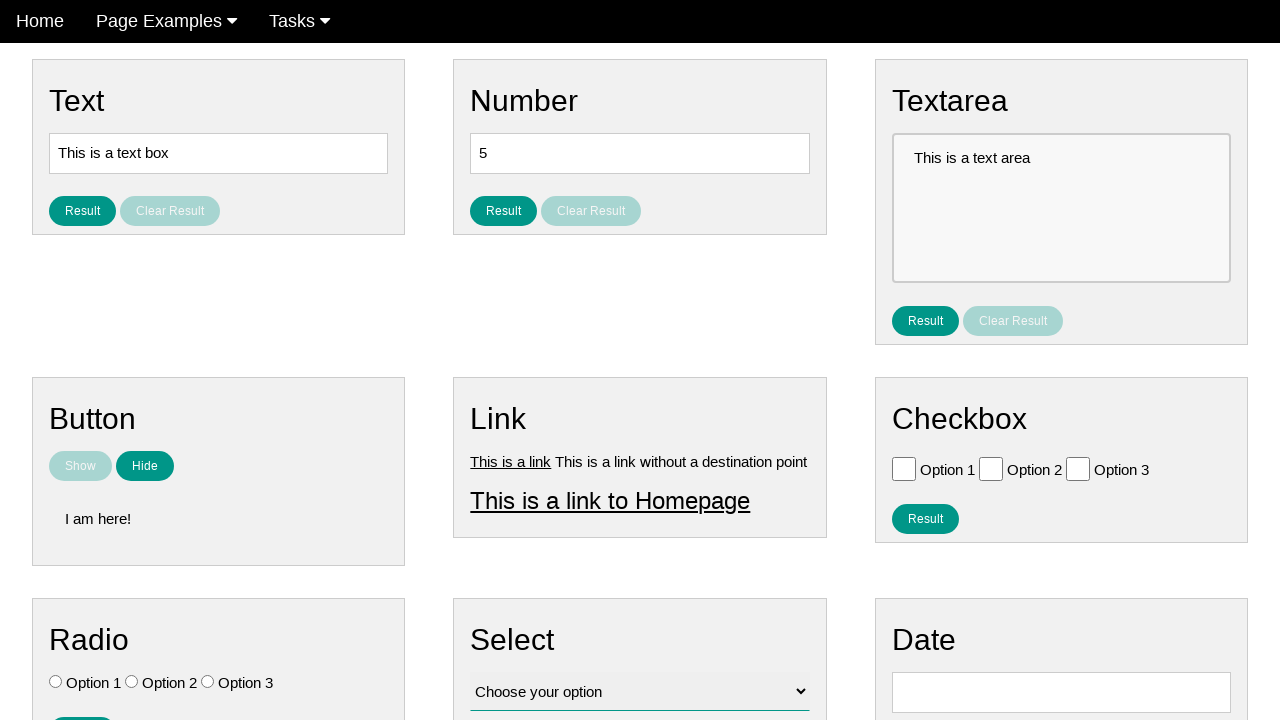

Verified that text content equals 'I am here!'
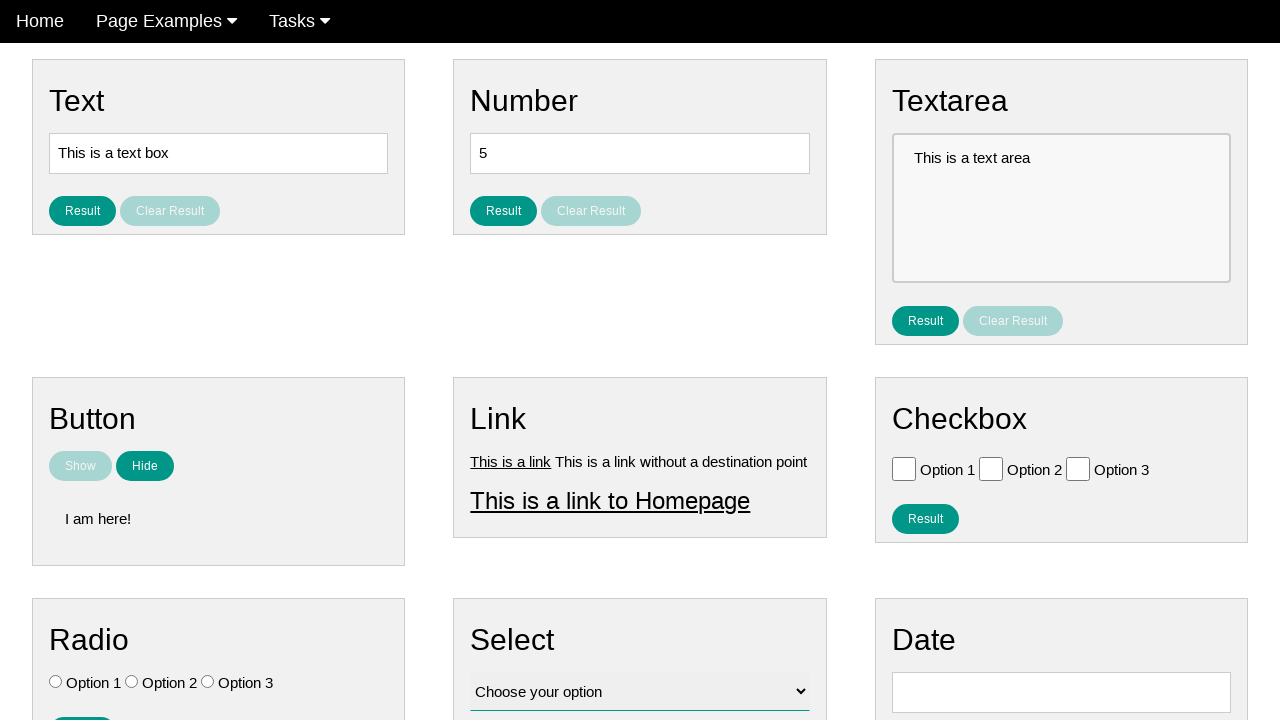

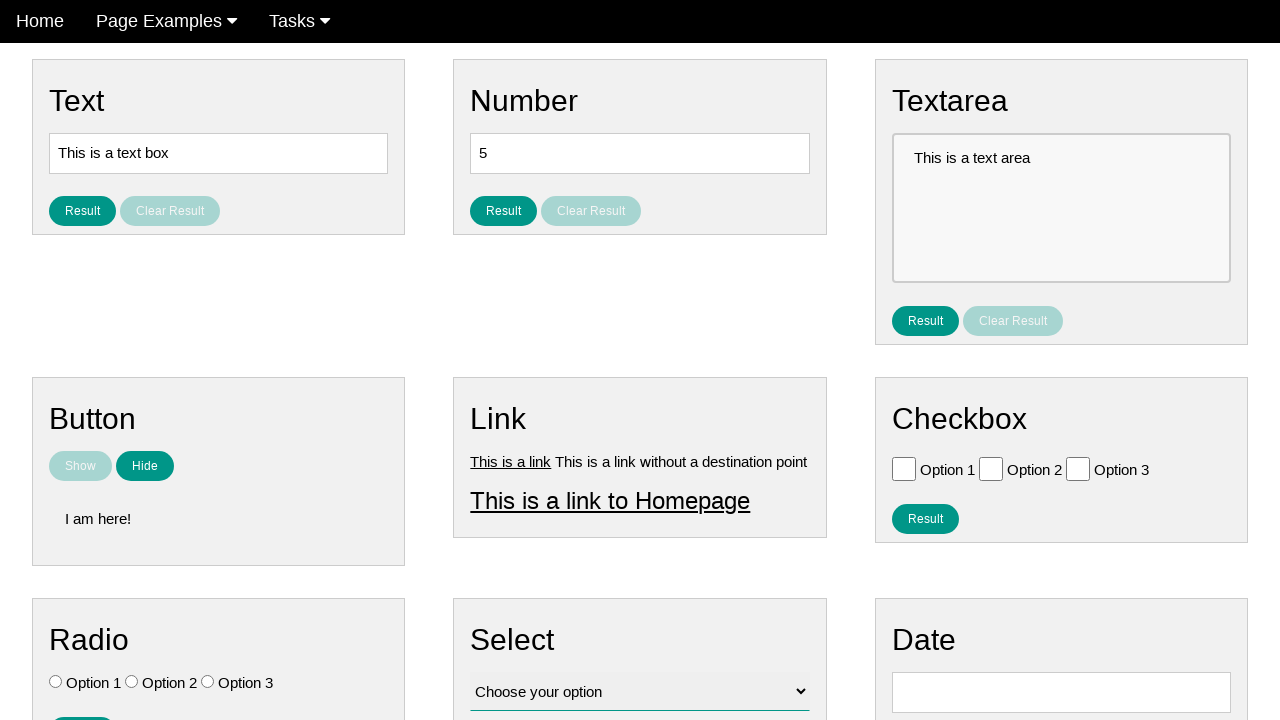